Tests dropdown selection functionality by selecting a currency option from a static dropdown

Starting URL: https://rahulshettyacademy.com/dropdownsPractise/

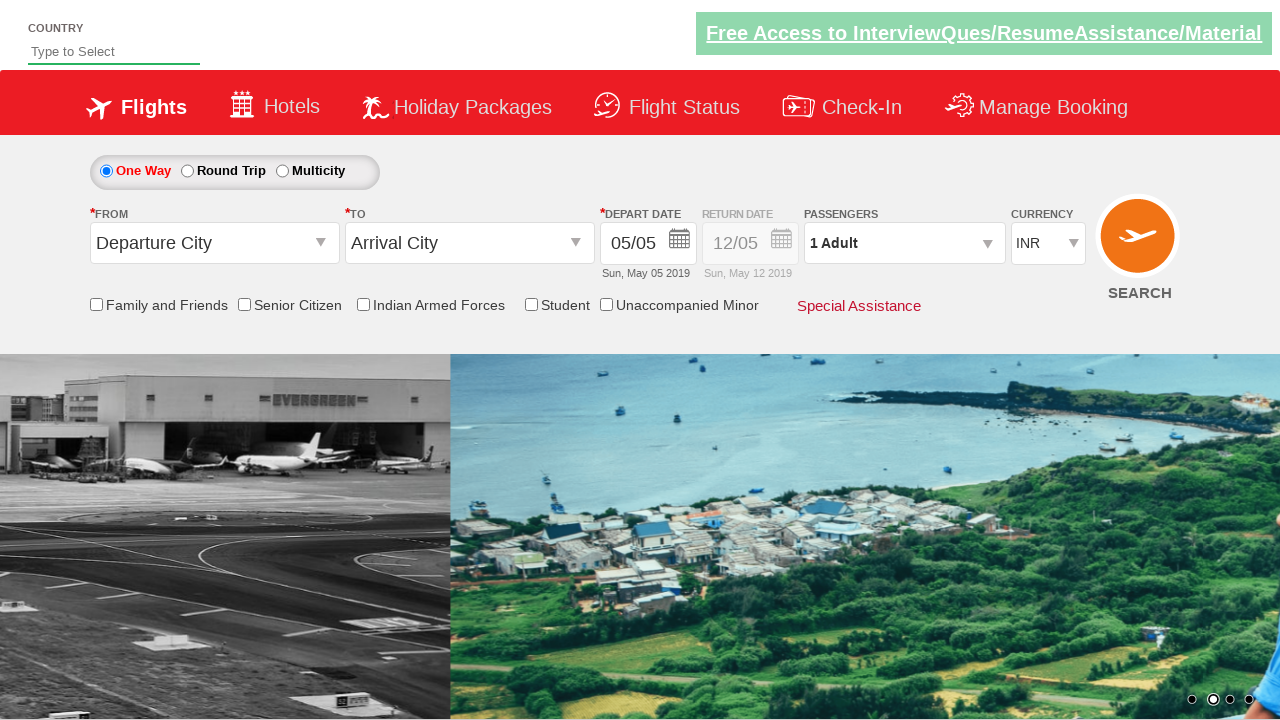

Navigated to dropdown practice page
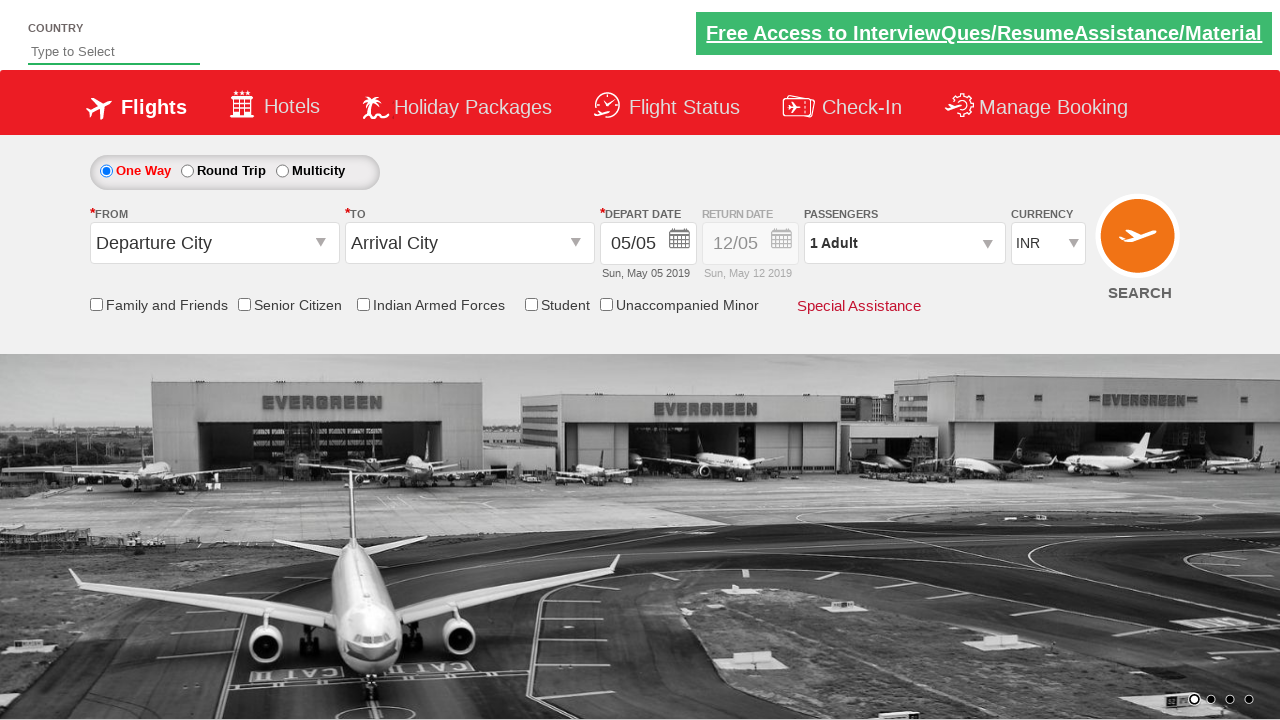

Selected USD currency option from dropdown by index 3 on #ctl00_mainContent_DropDownListCurrency
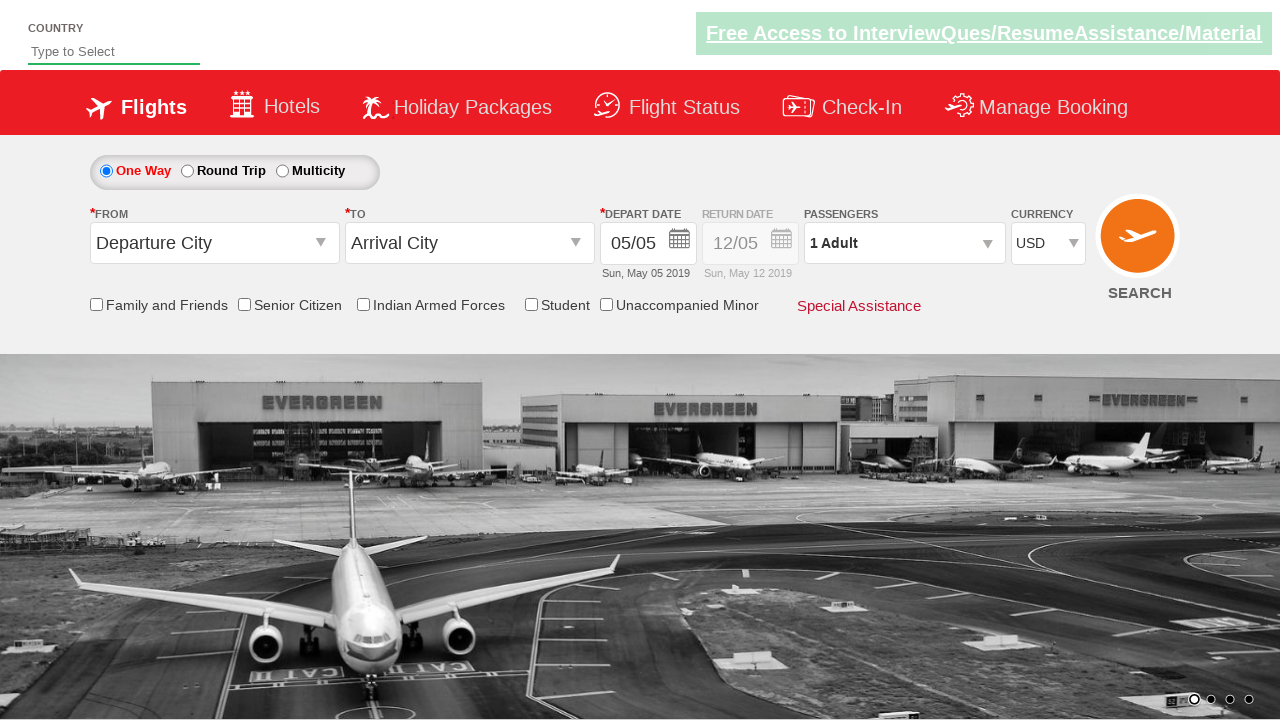

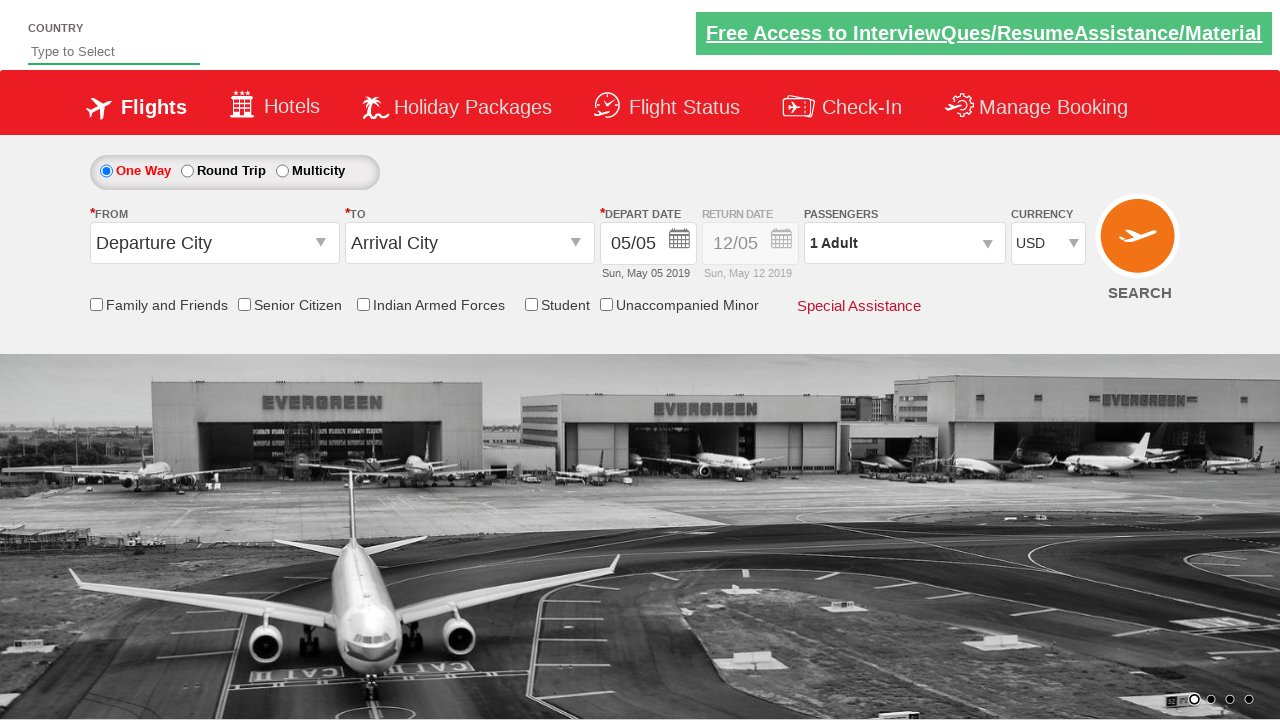